Navigates to Walmart homepage and verifies the page title

Starting URL: https://www.walmart.com/

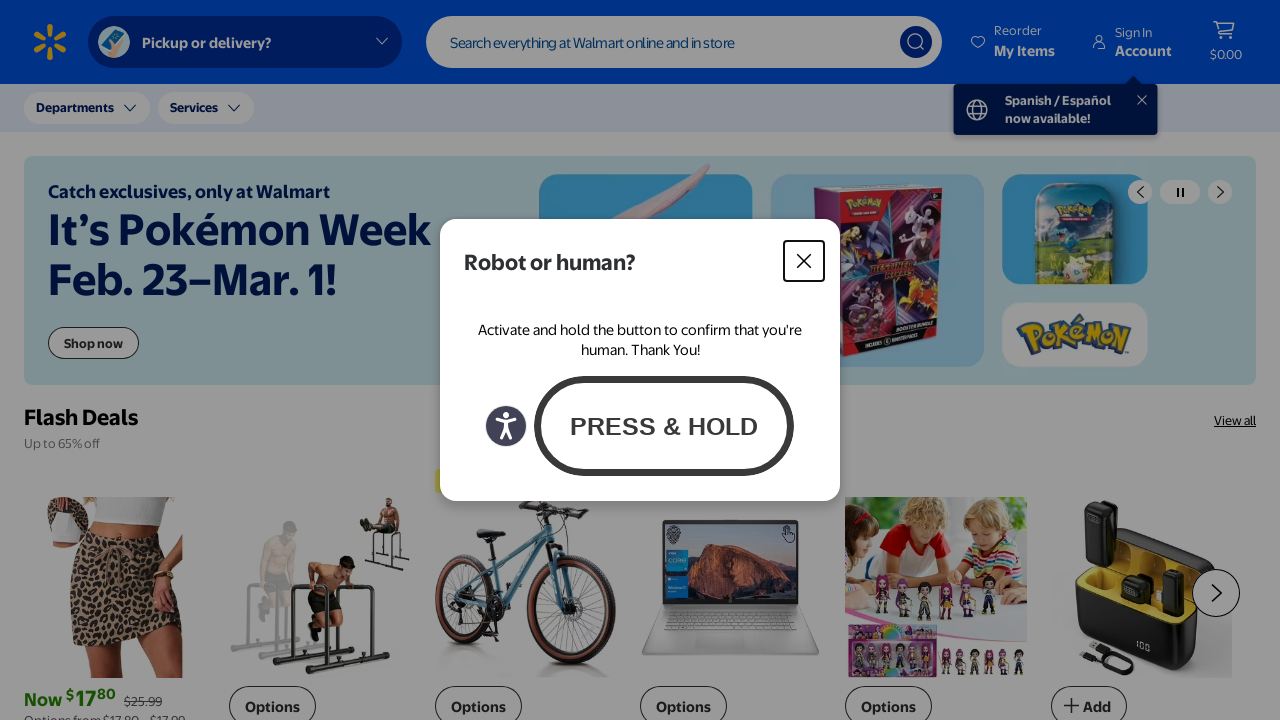

Retrieved page title from Walmart homepage
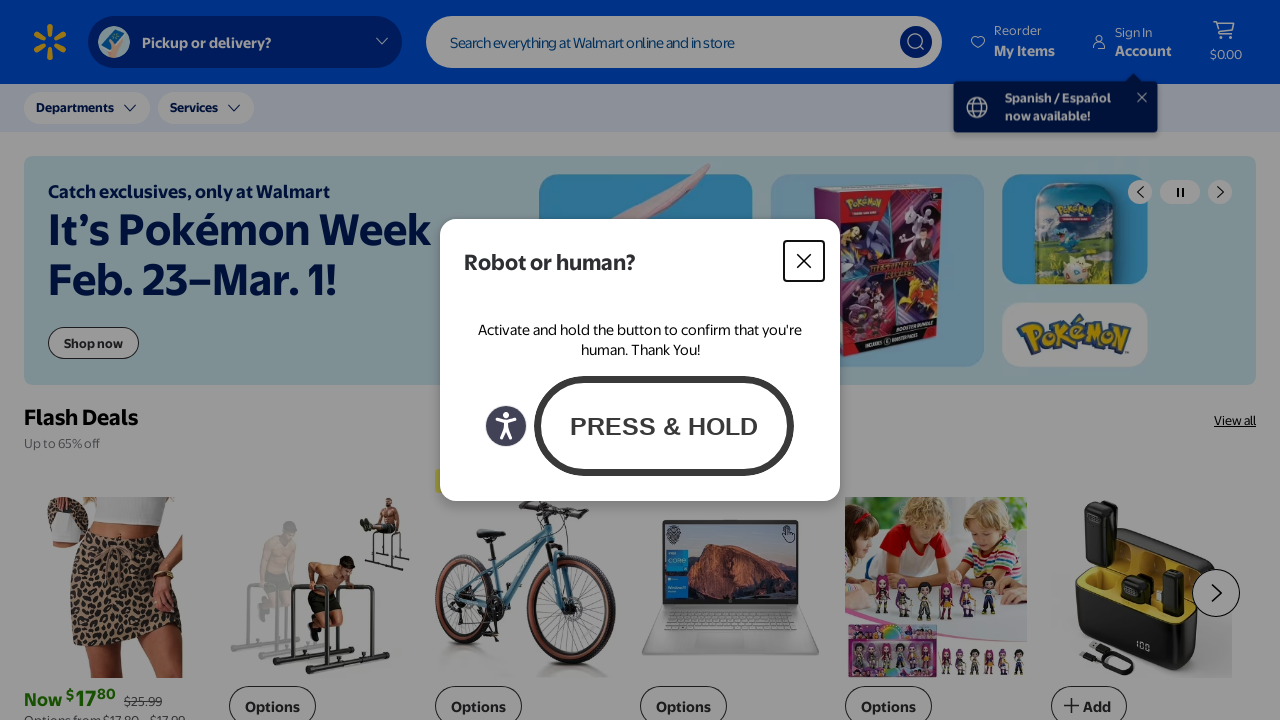

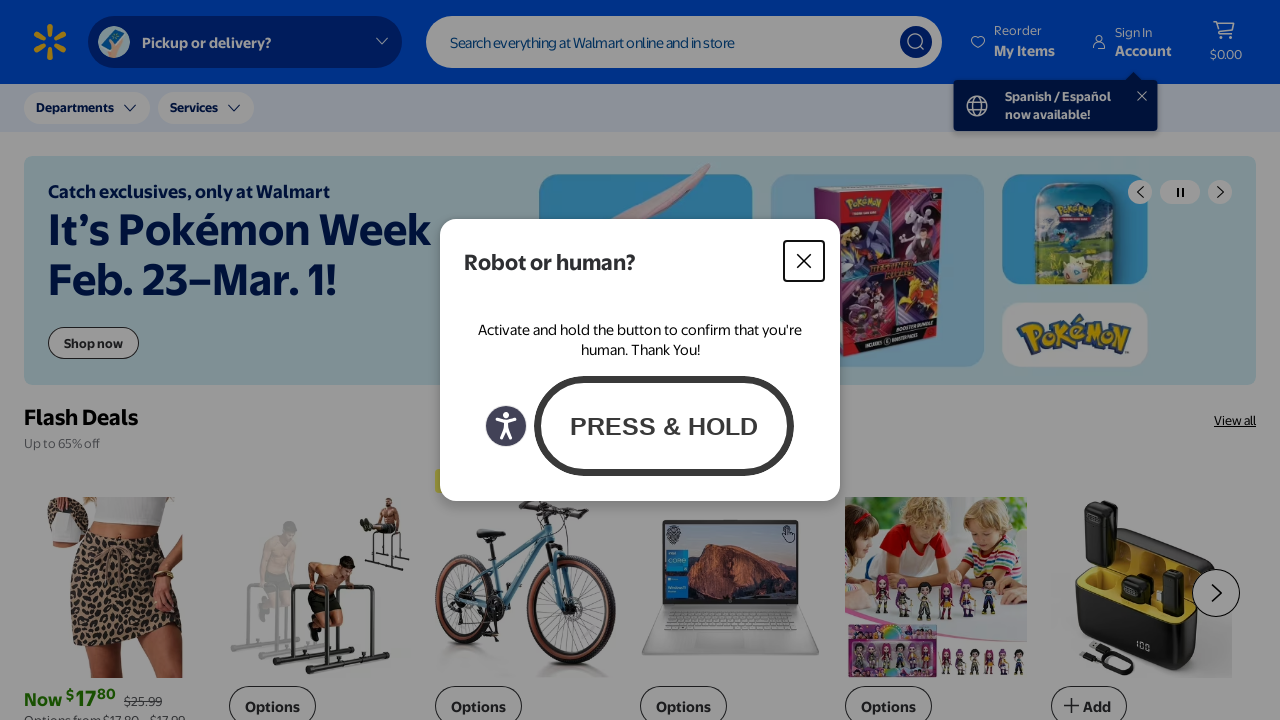